Navigates to an automation practice page and verifies that a data table is present with expected structure (header row and data rows)

Starting URL: https://rahulshettyacademy.com/AutomationPractice/

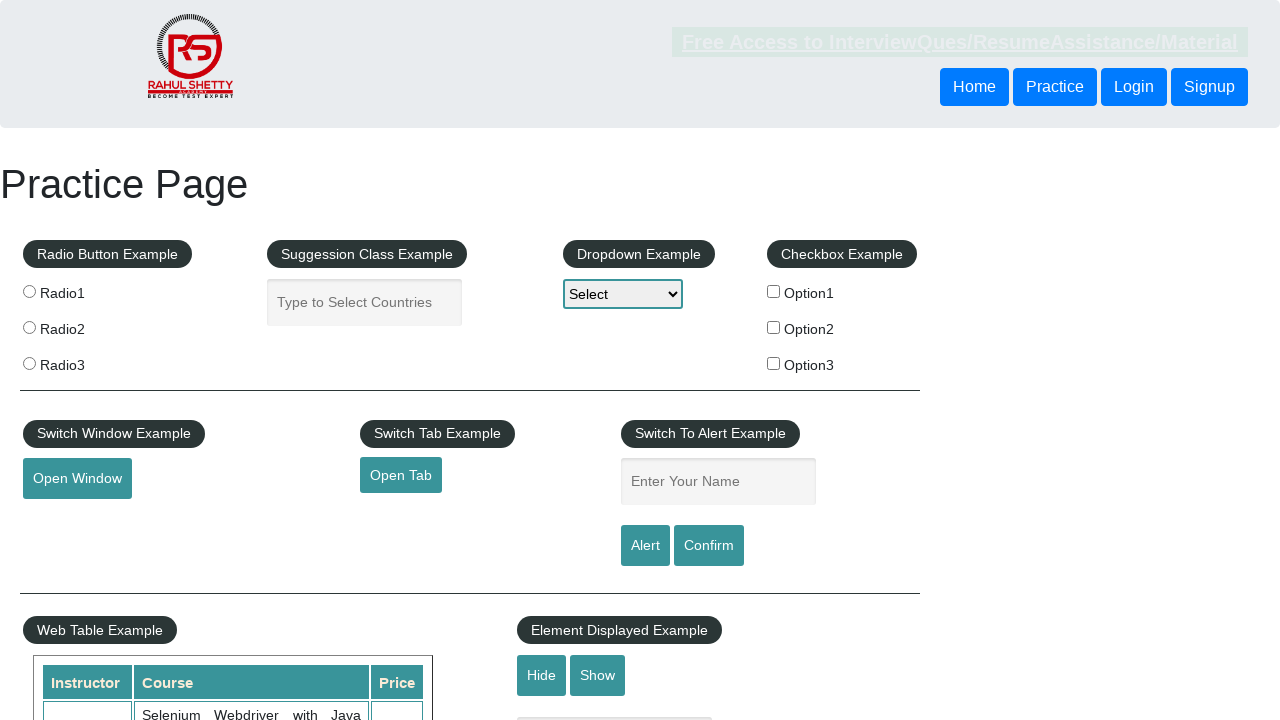

Navigated to automation practice page
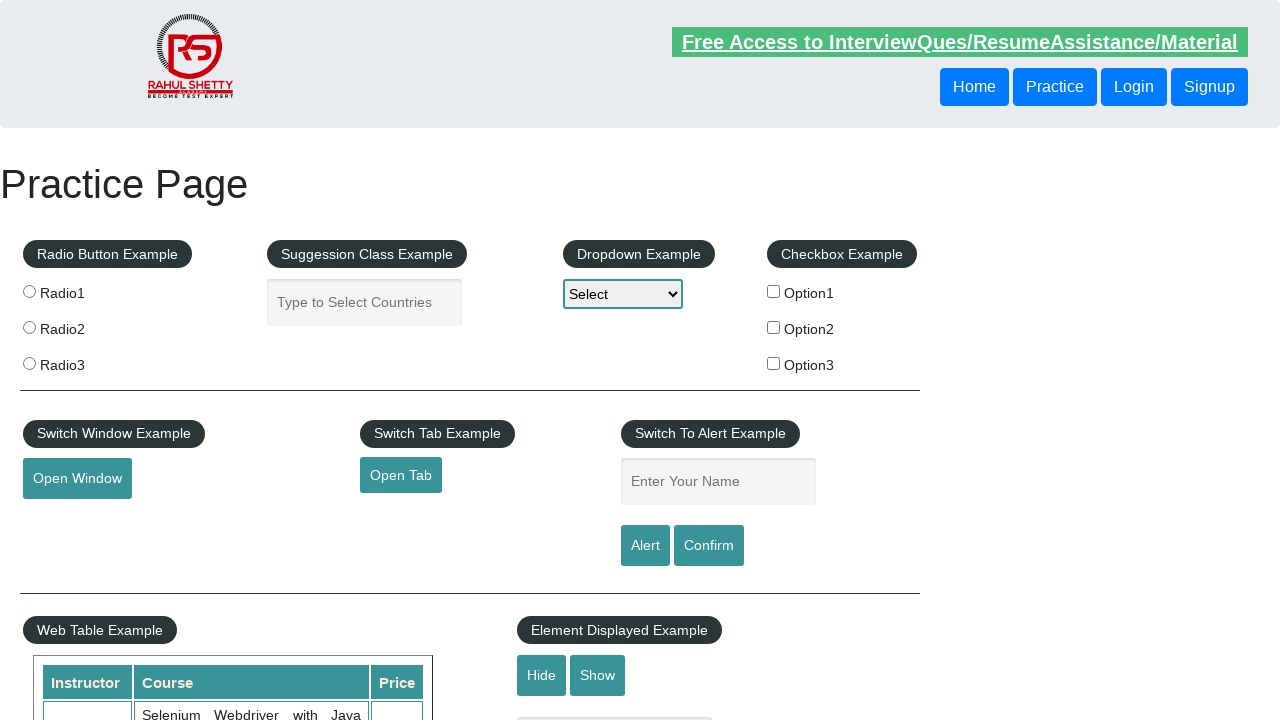

Data table loaded and became visible
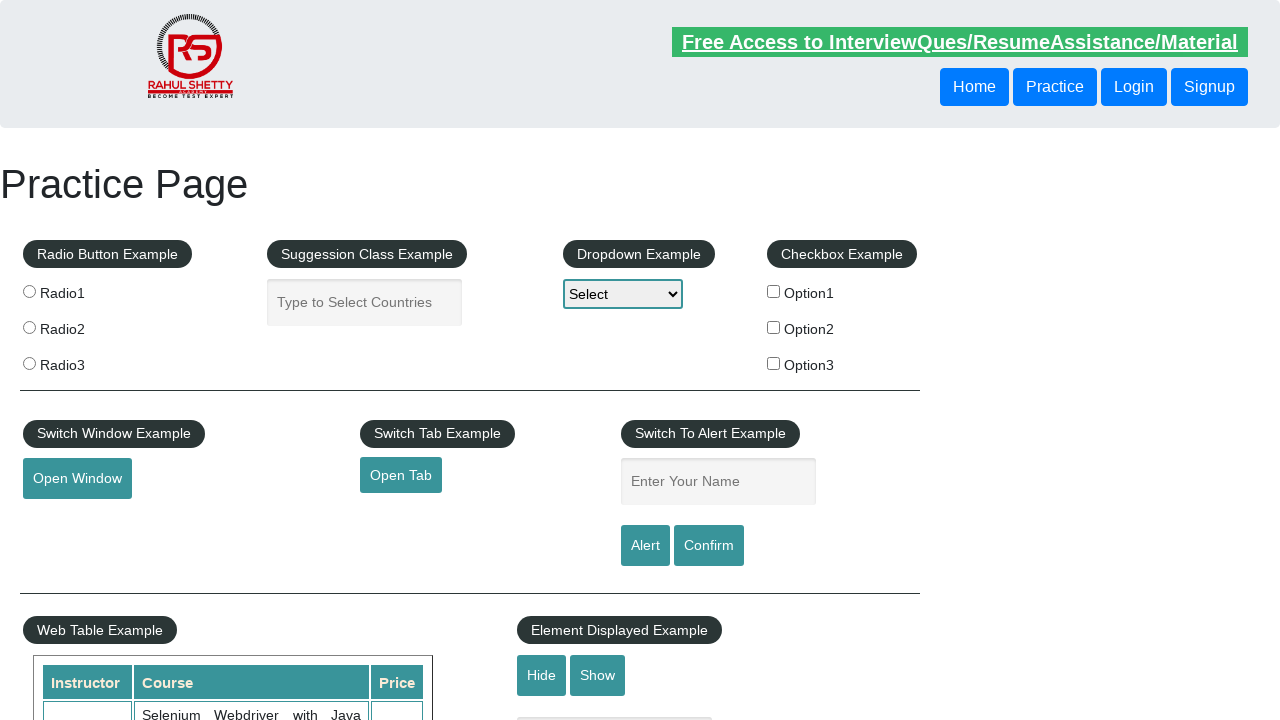

Verified table header row is present
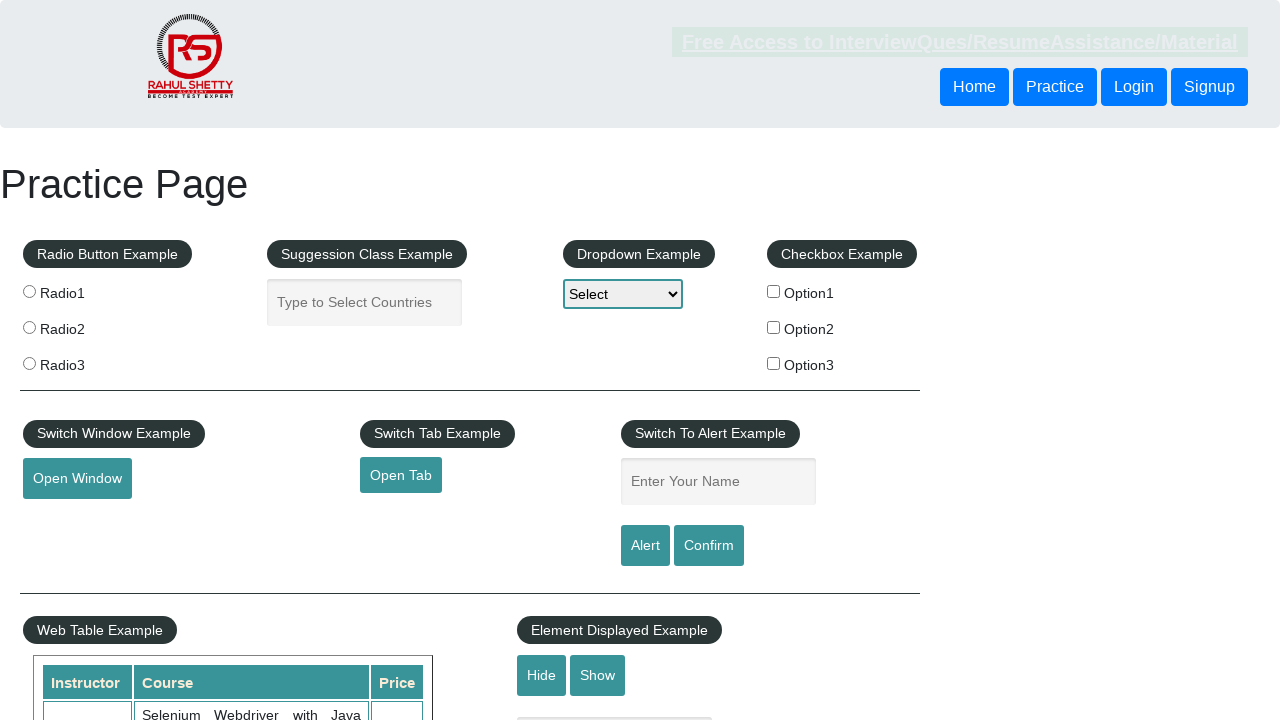

Verified table data rows with cells are present
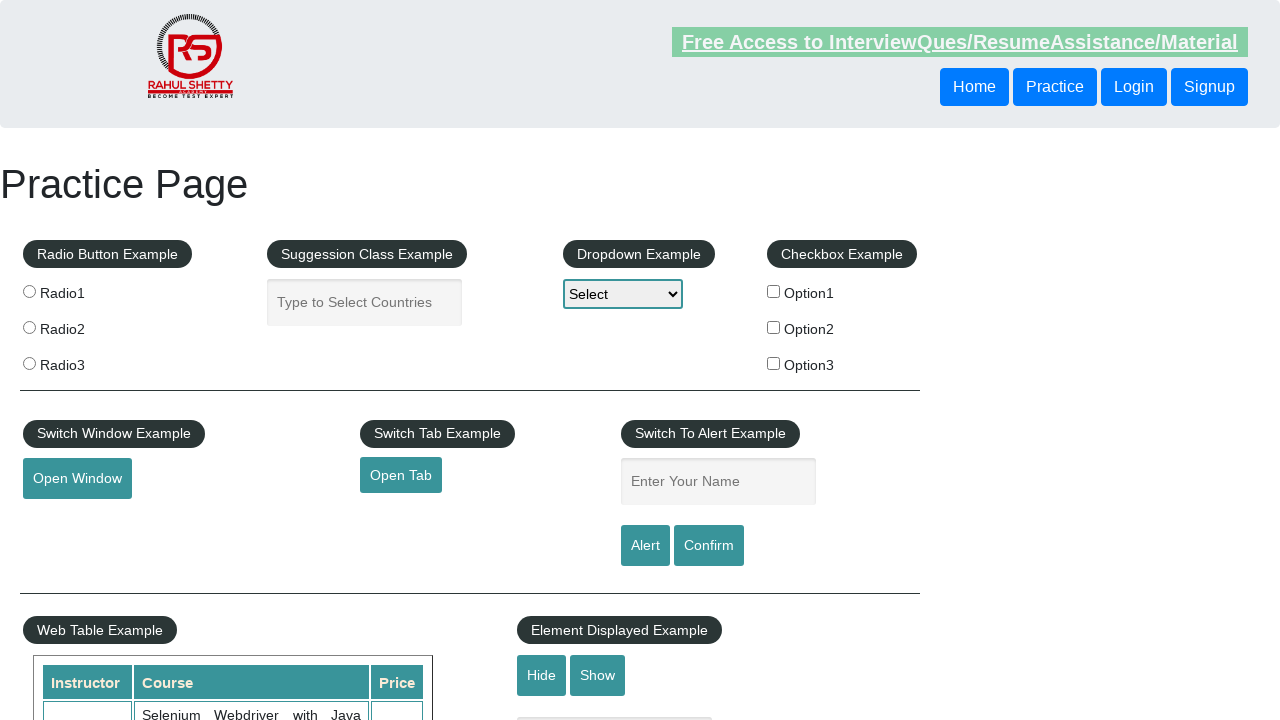

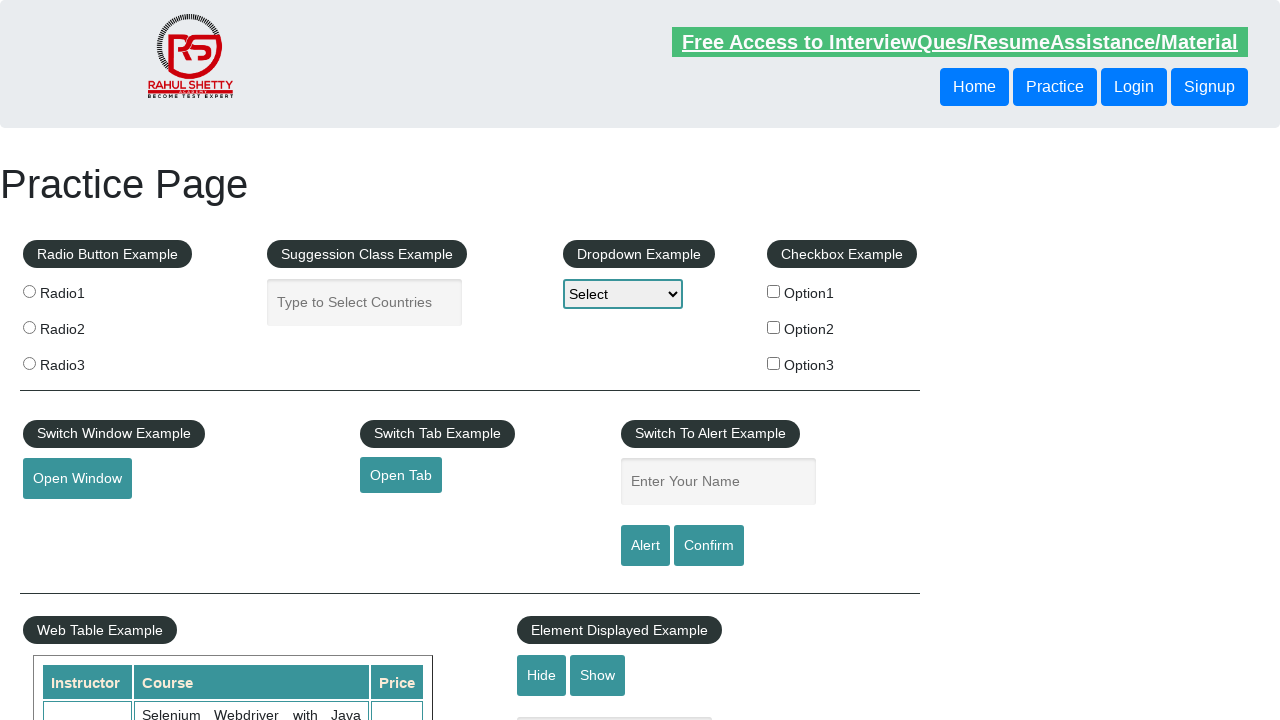